Verifies that the page title is "Your Store"

Starting URL: https://naveenautomationlabs.com/opencart/

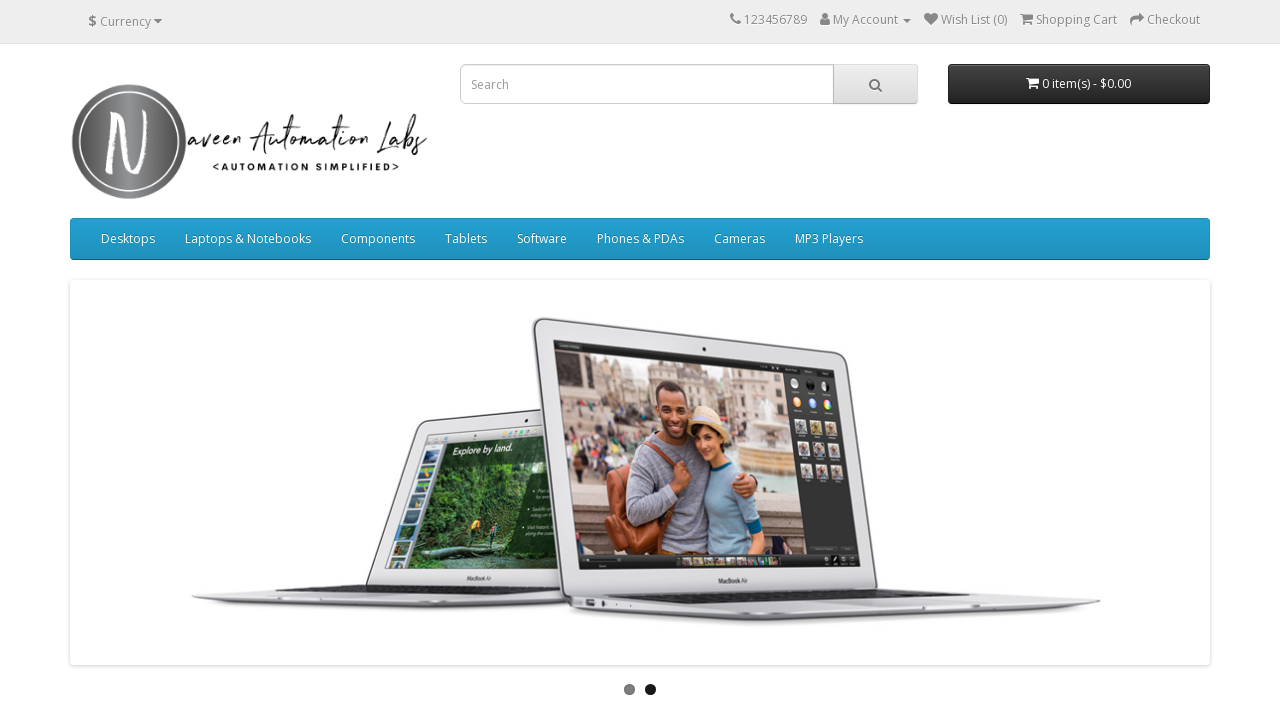

Navigated to OpenCart store homepage
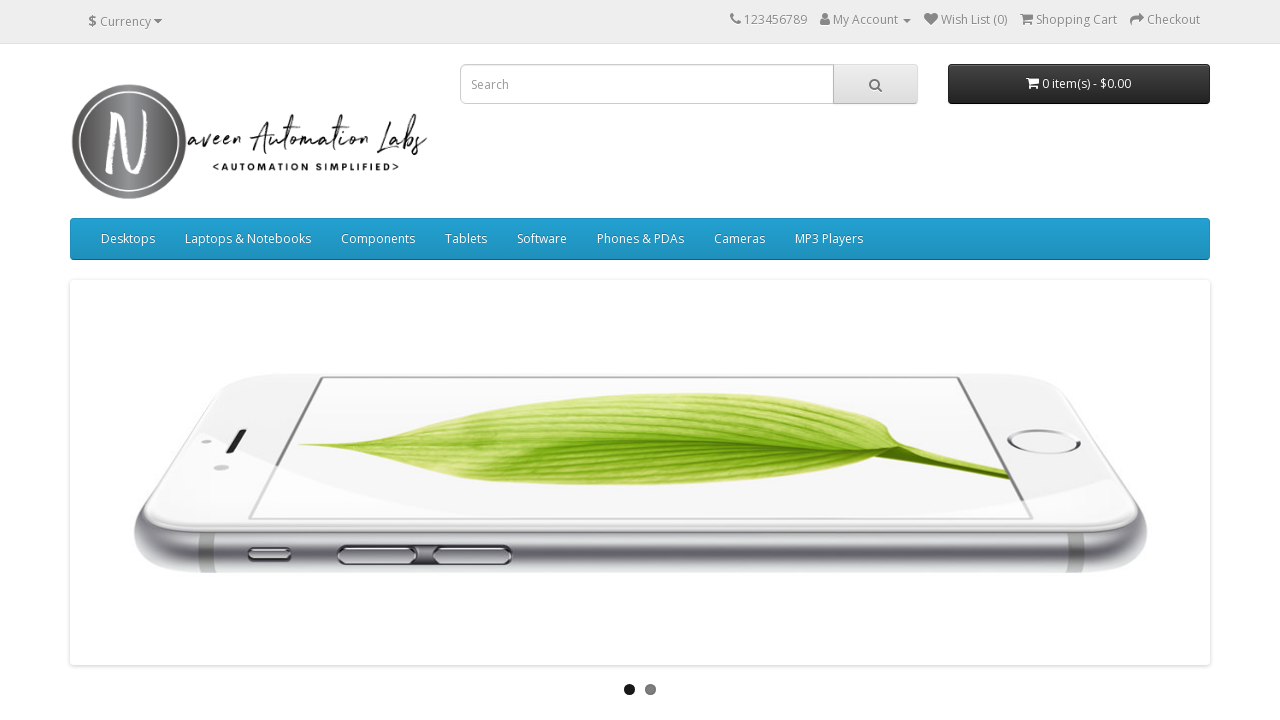

Retrieved page title
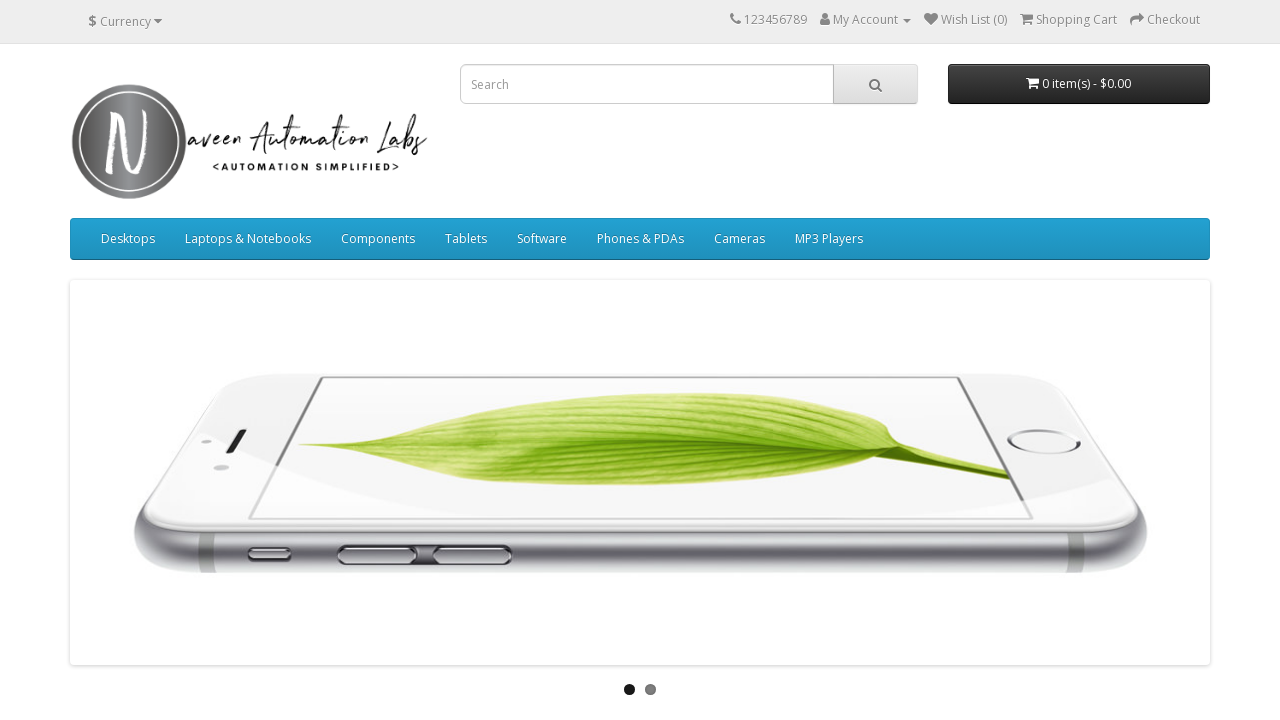

Page title is: Your Store
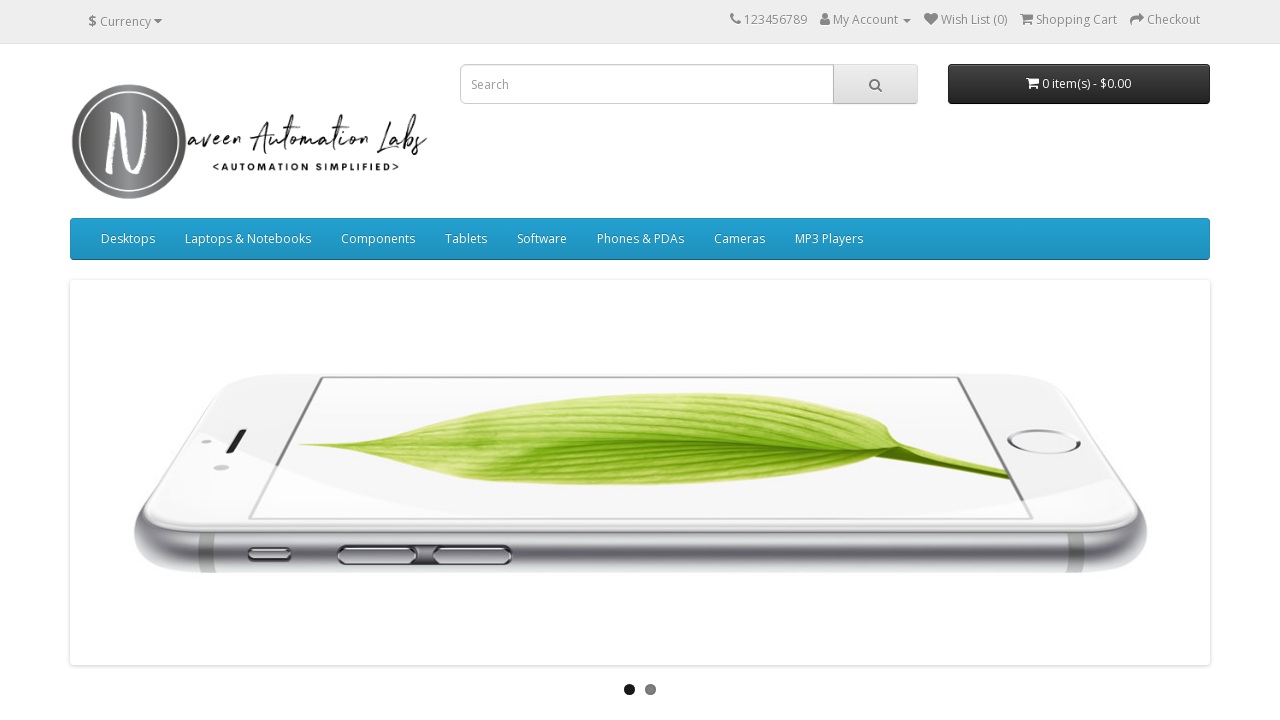

Verified page title matches 'Your Store'
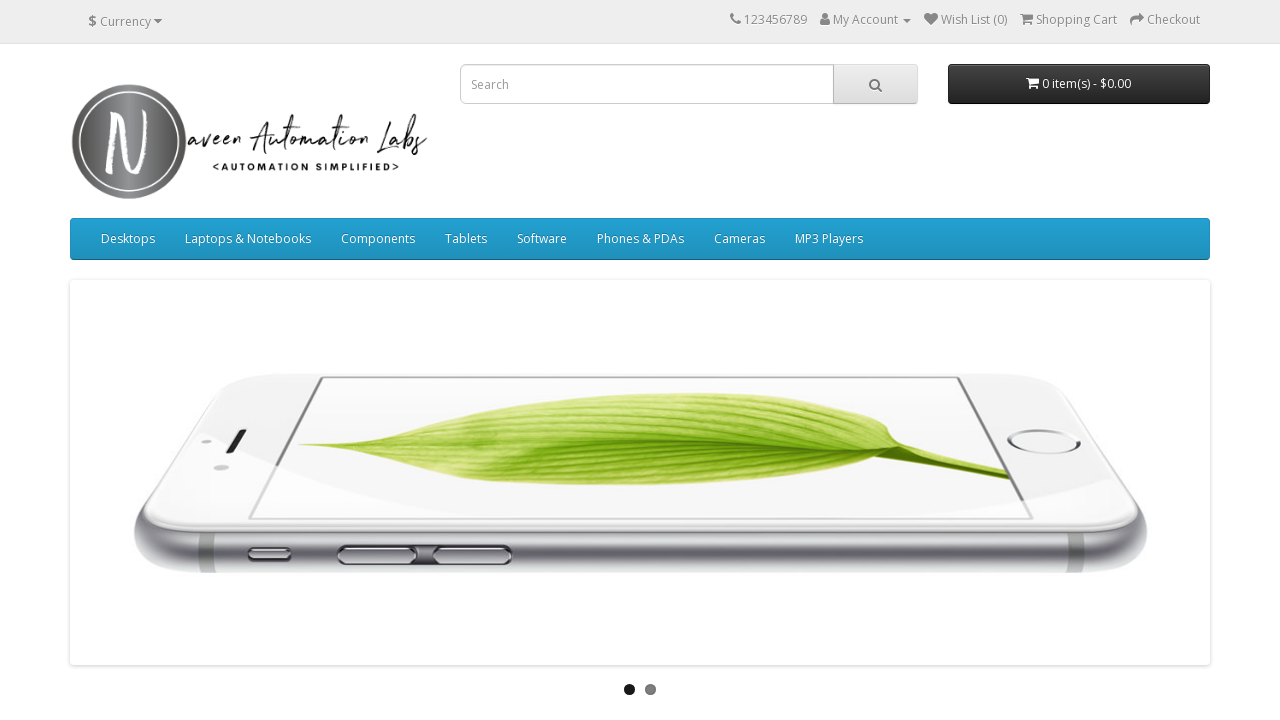

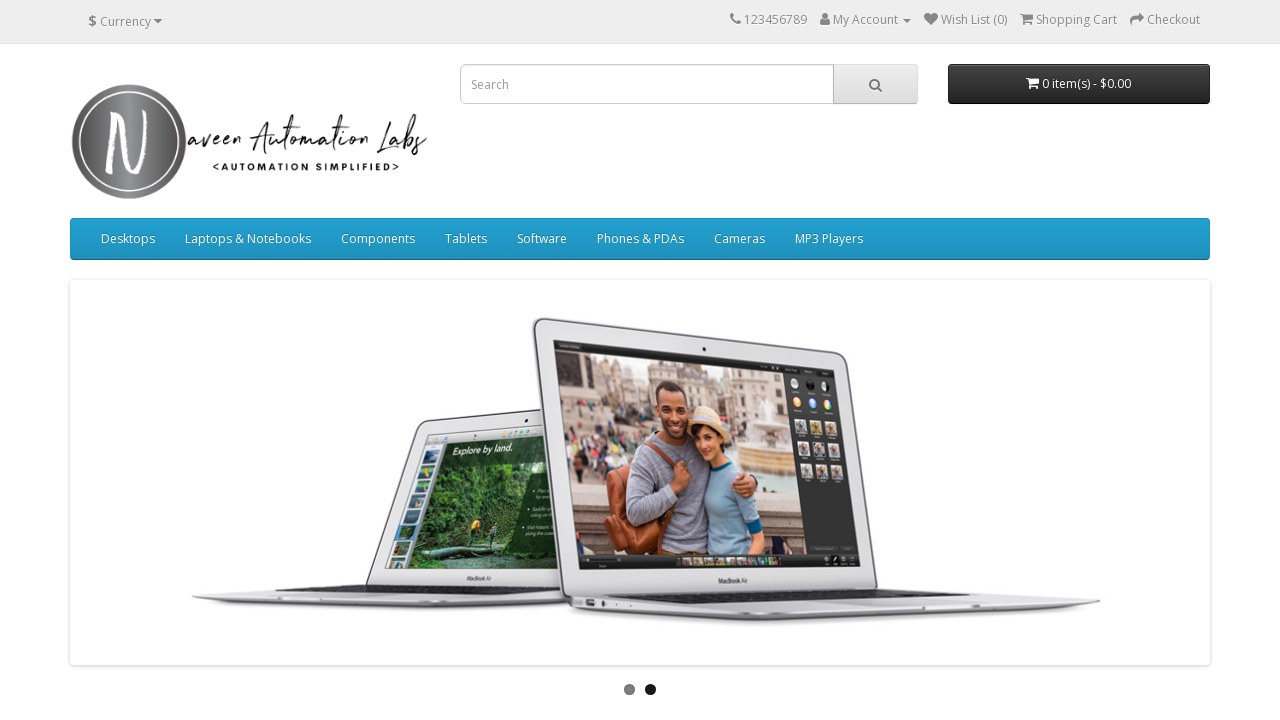